Tests HTML canvas drawing functionality by executing JavaScript to draw shapes (vertical line, horizontal line, rectangle) and perform erasing operations on a canvas element.

Starting URL: http://www.htmlcanvasstudio.com/

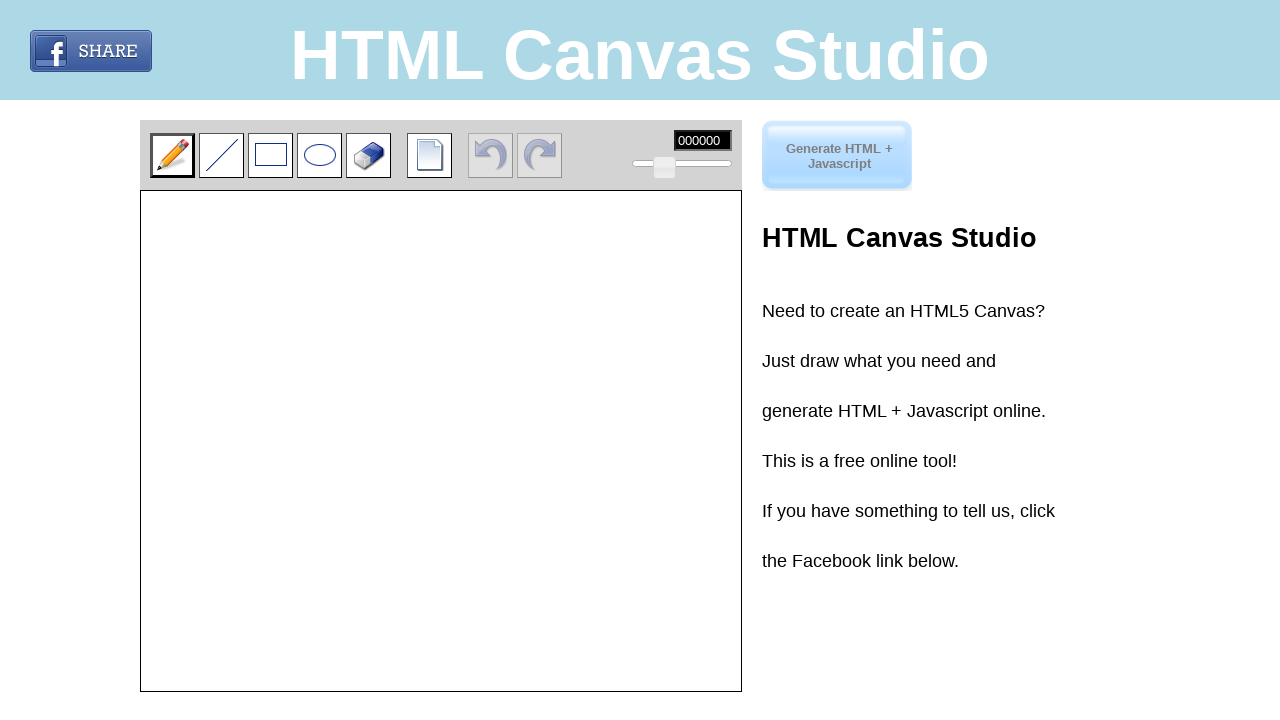

Drew vertical line on canvas using JavaScript
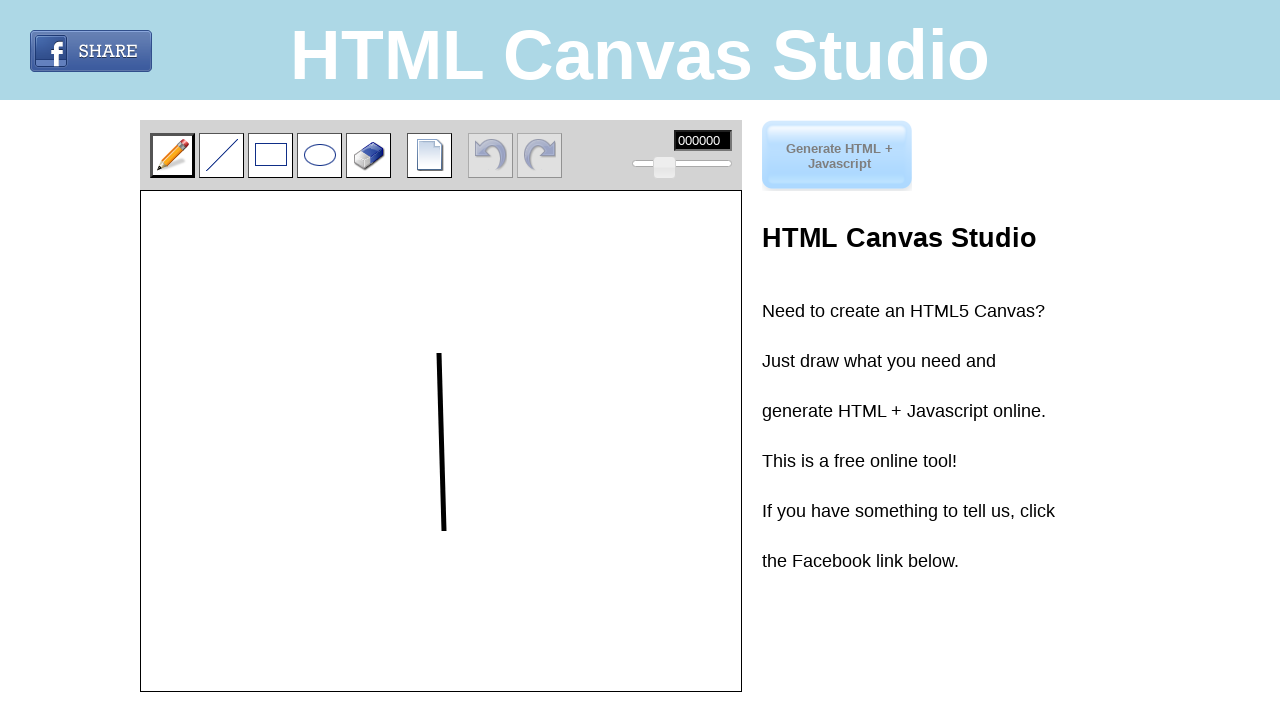

Waited for vertical line visual feedback
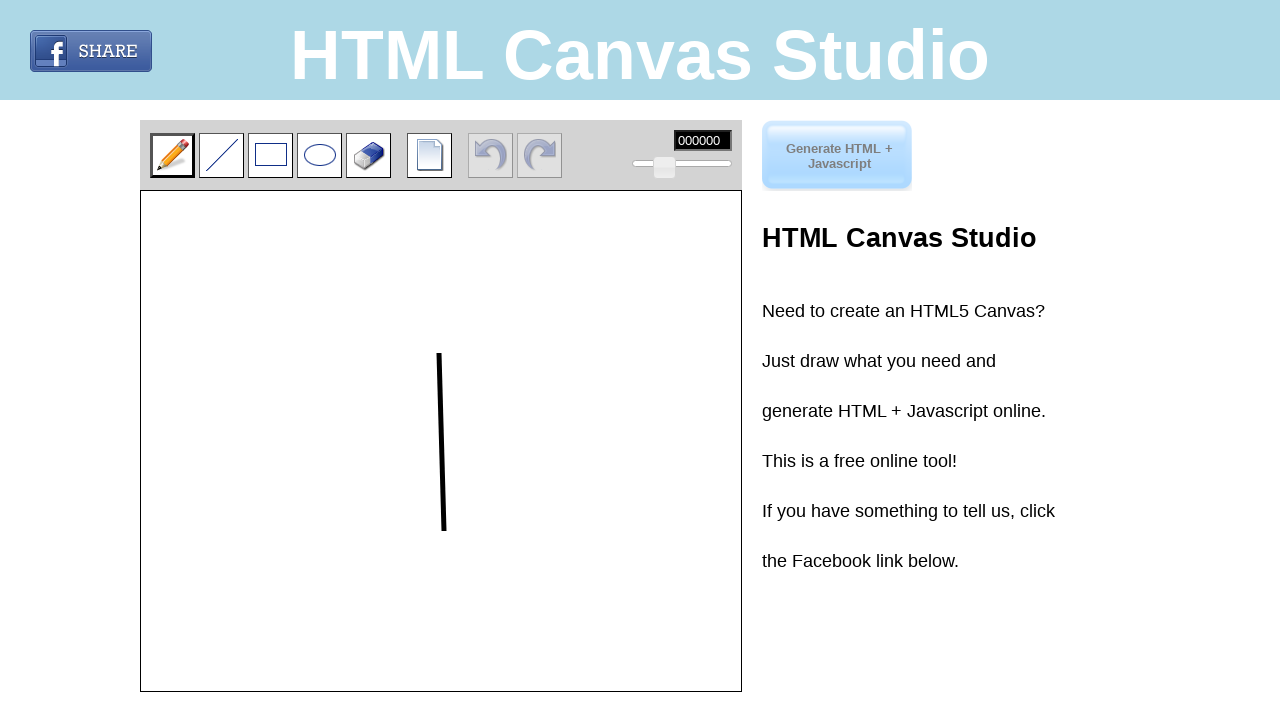

Drew horizontal line on canvas using JavaScript
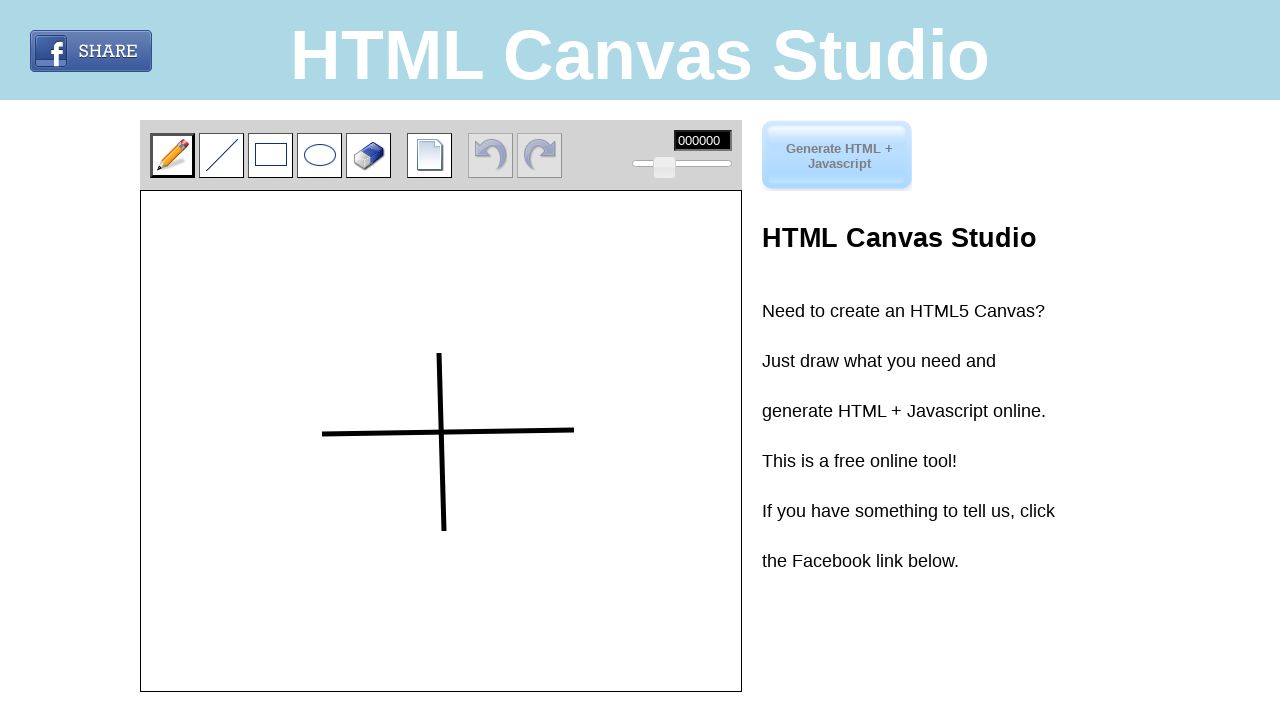

Waited for horizontal line visual feedback
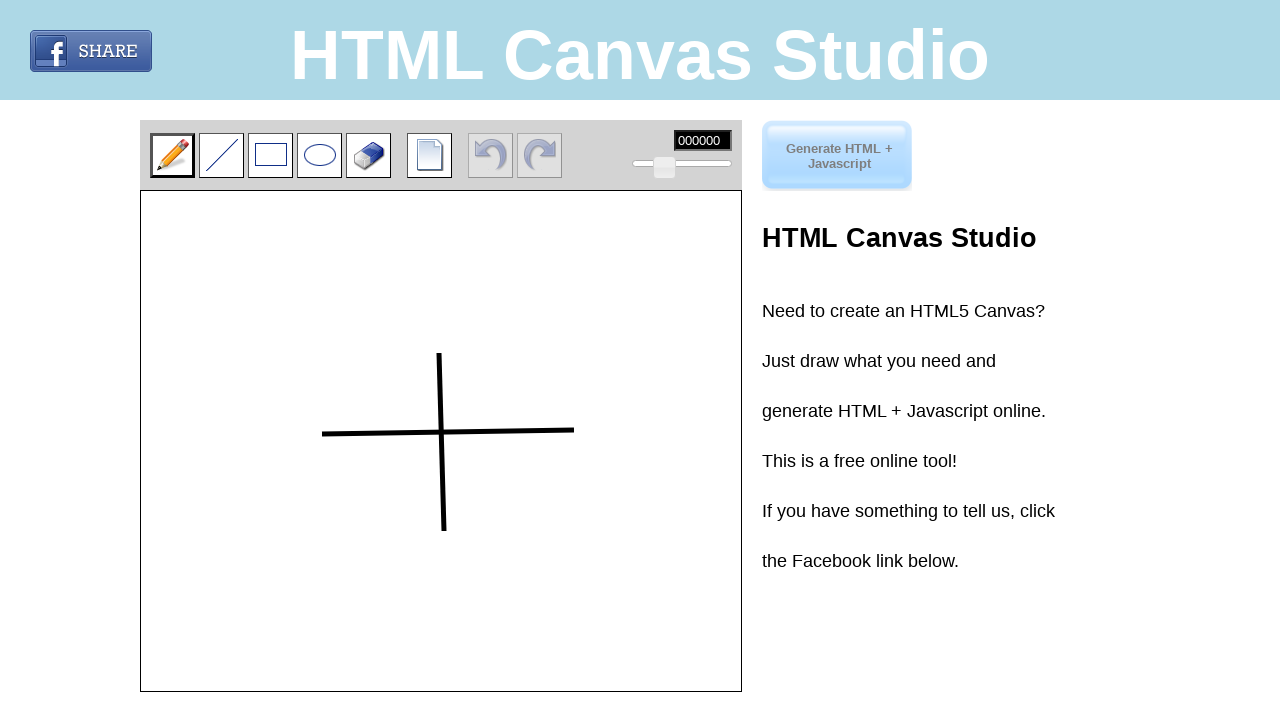

Drew rectangle on canvas using JavaScript
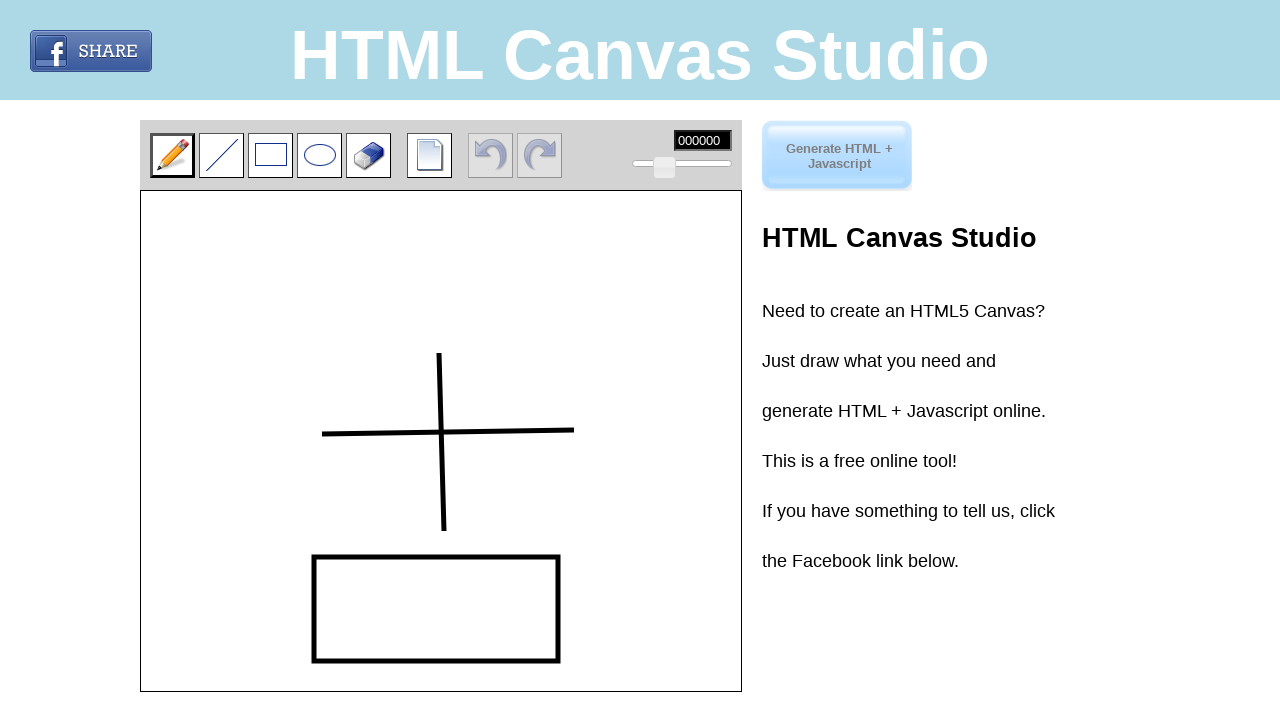

Waited for rectangle visual feedback
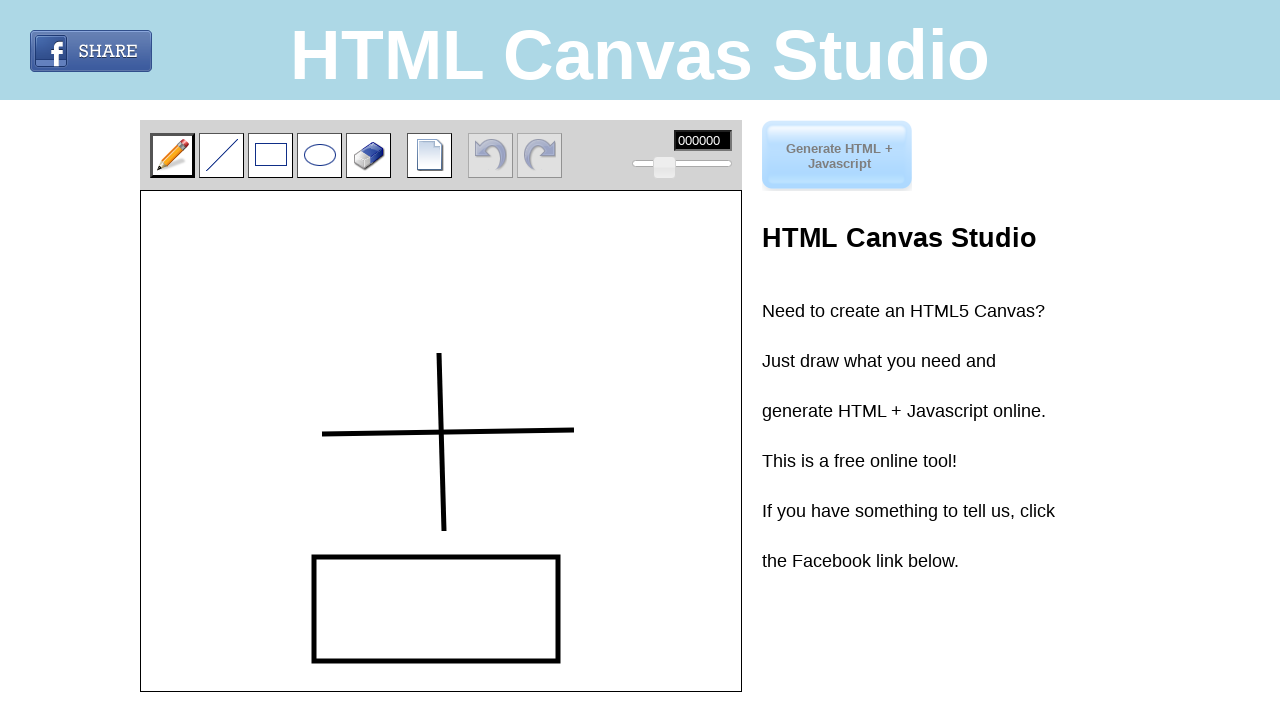

Erased portion of horizontal line using white strokes
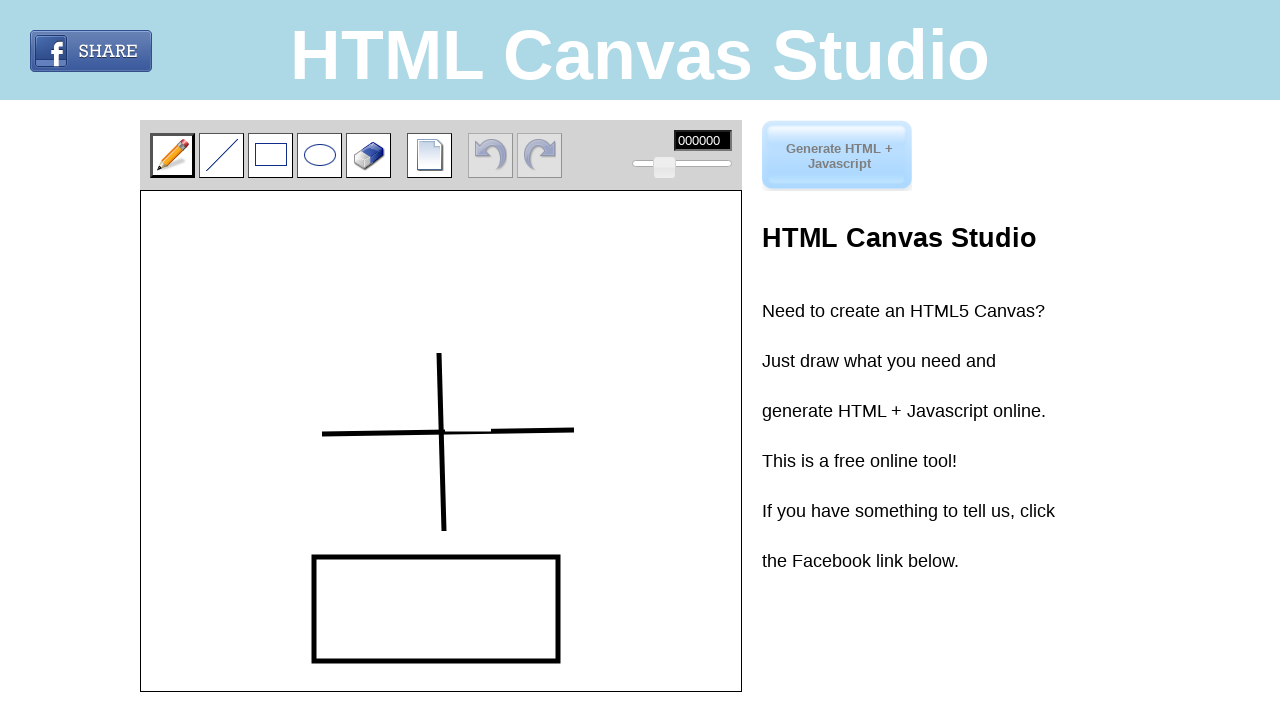

Canvas element confirmed to be visible
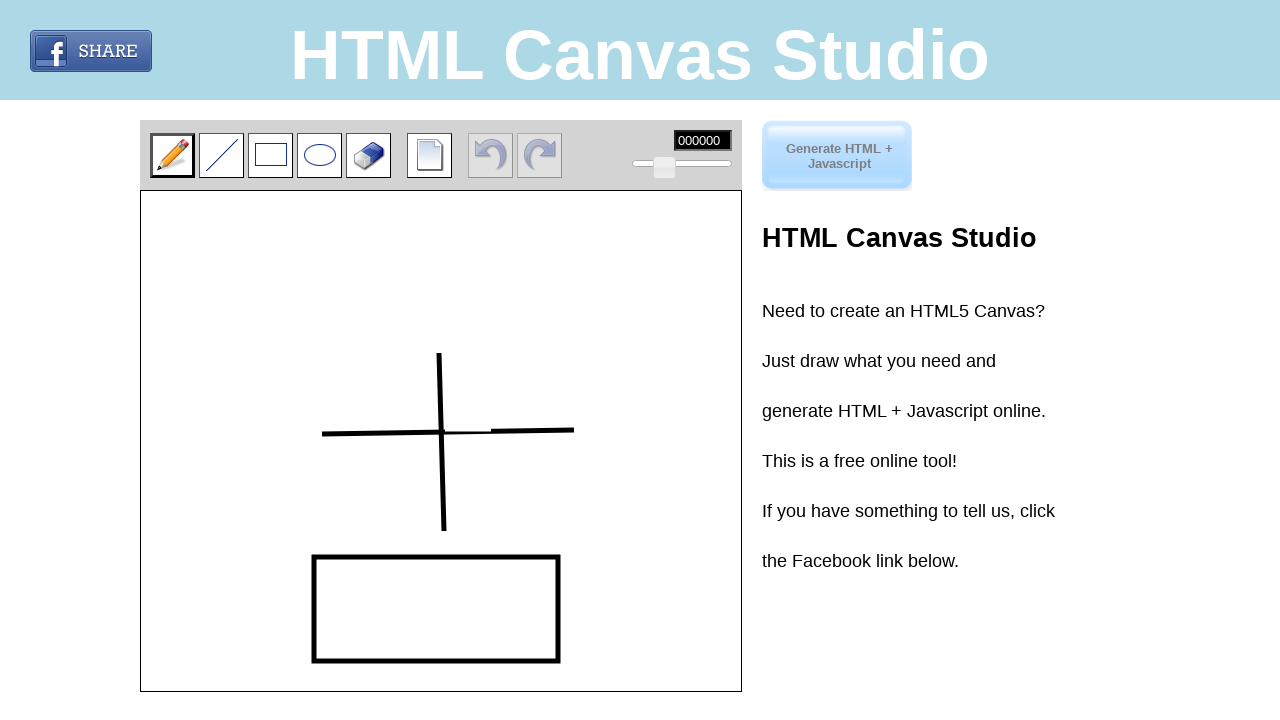

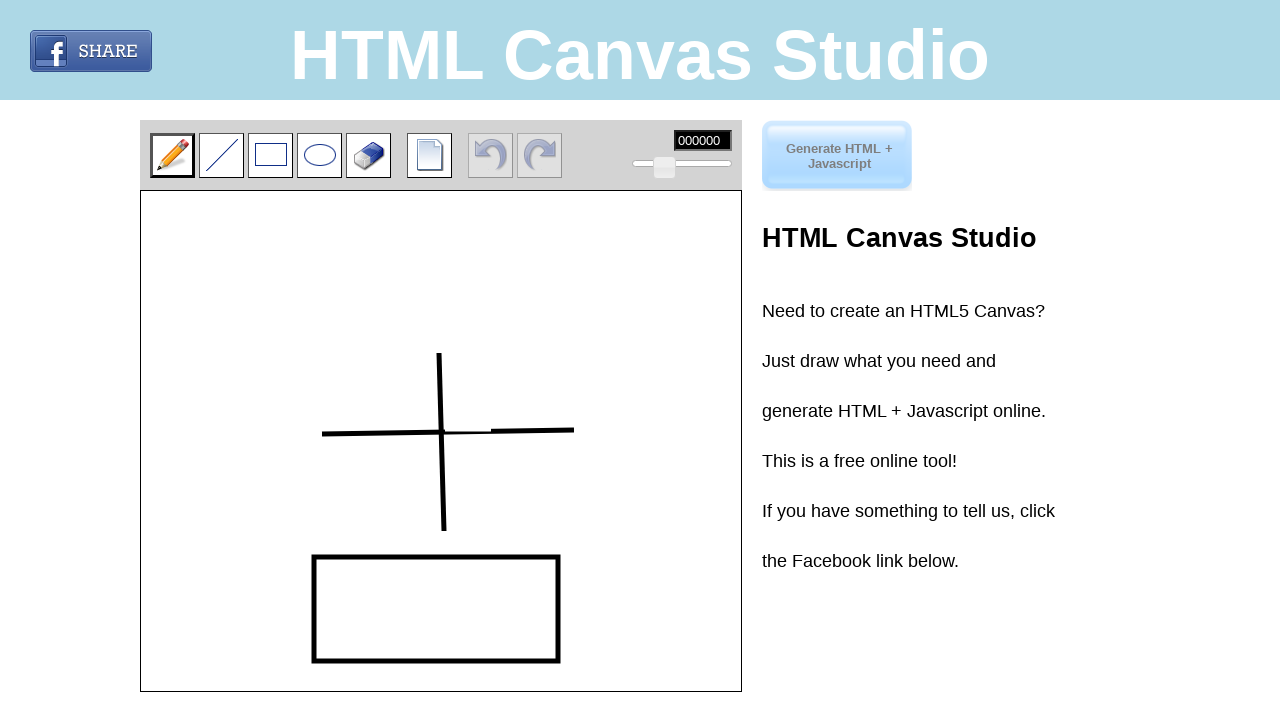